Tests tooltip functionality by hovering over a button and verifying the tooltip attribute appears

Starting URL: https://demoqa.com/tool-tips

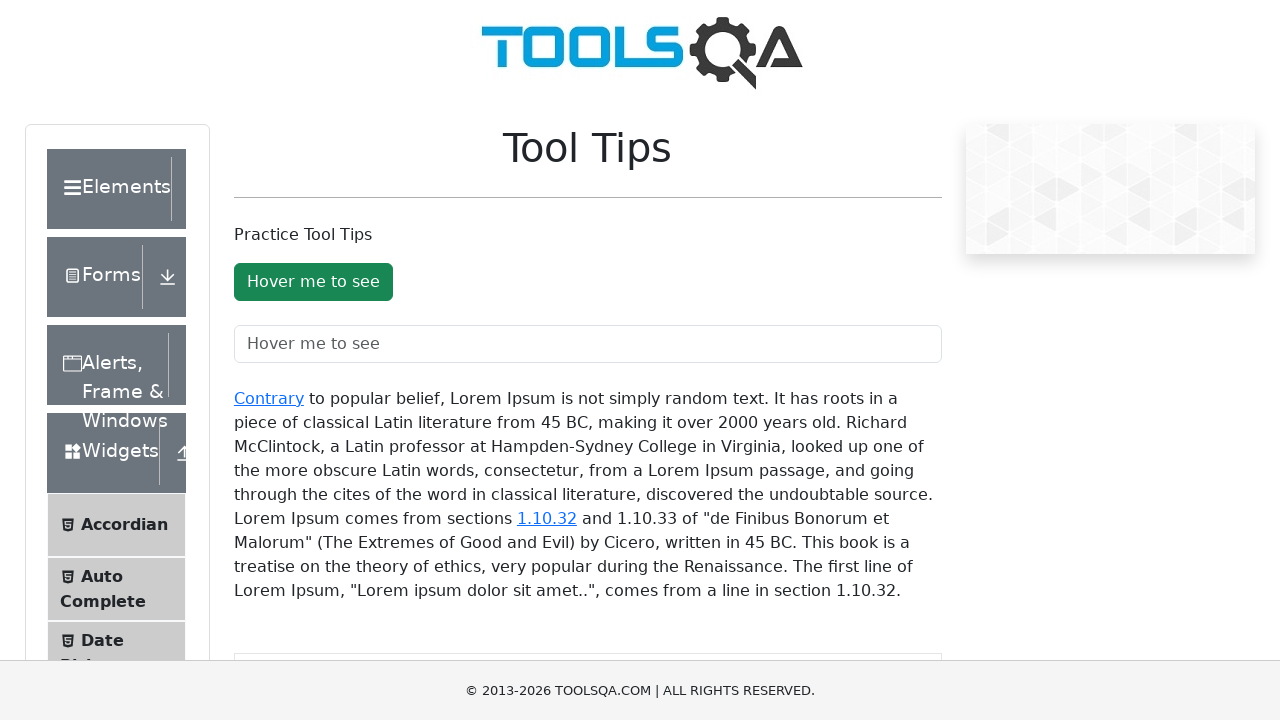

Located the green tooltip button element
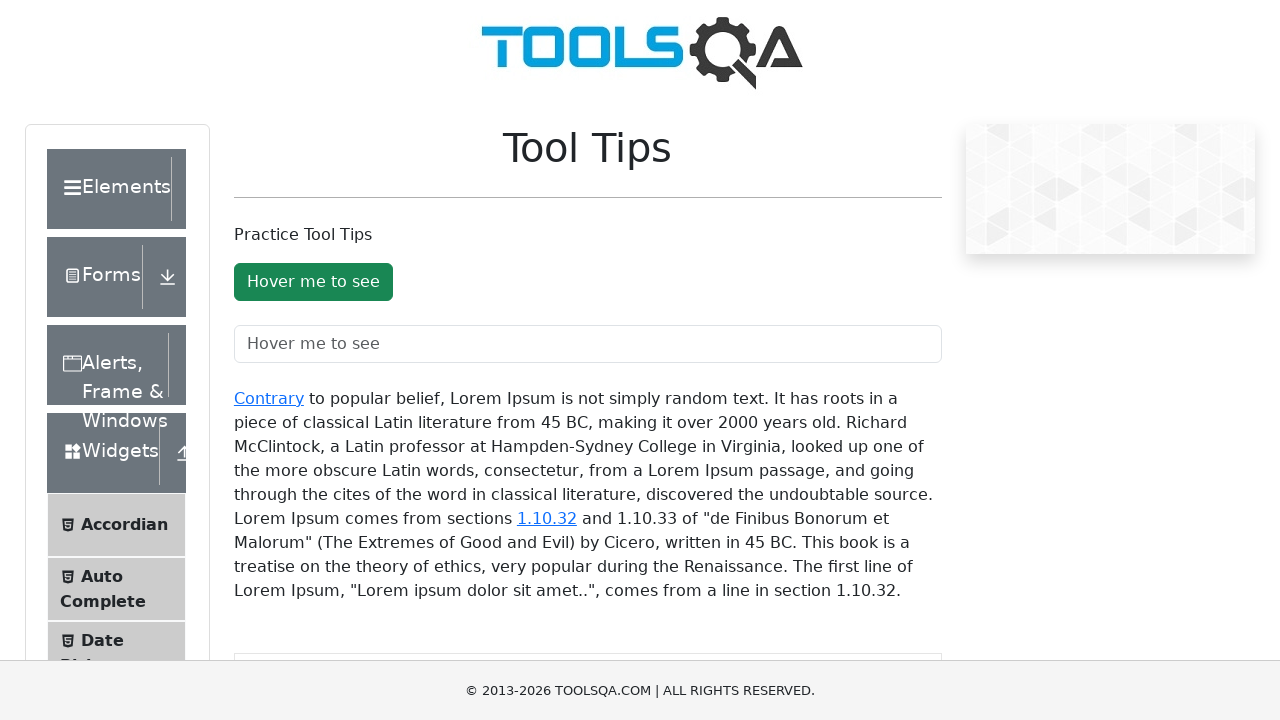

Hovered over the green button to trigger tooltip at (313, 282) on #toolTipButton
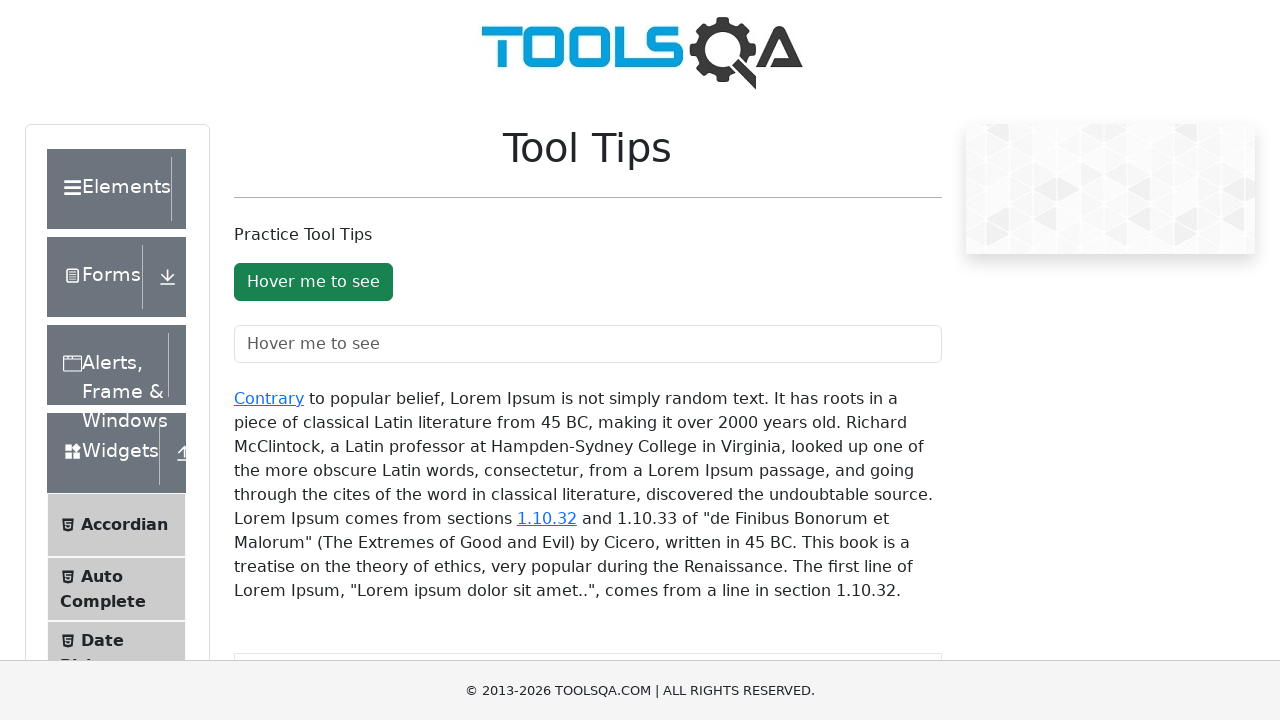

Waited 1500ms for tooltip to appear
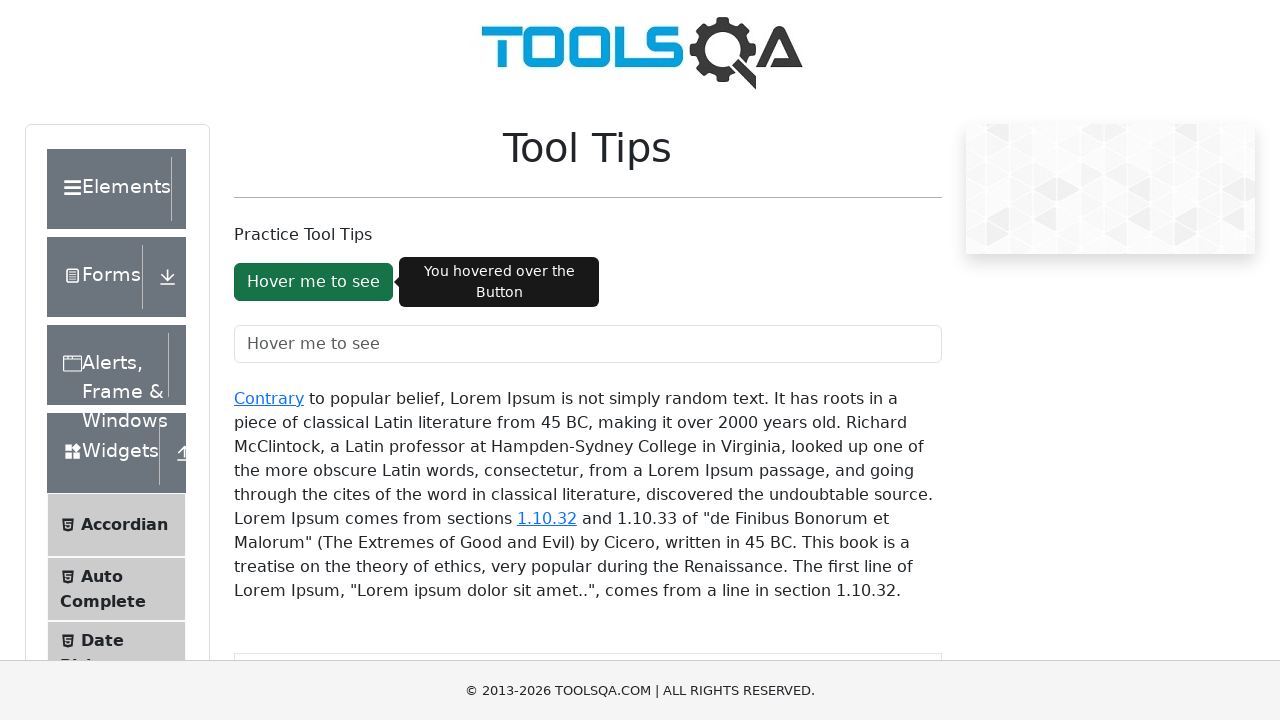

Verified tooltip aria-describedby attribute equals 'buttonToolTip'
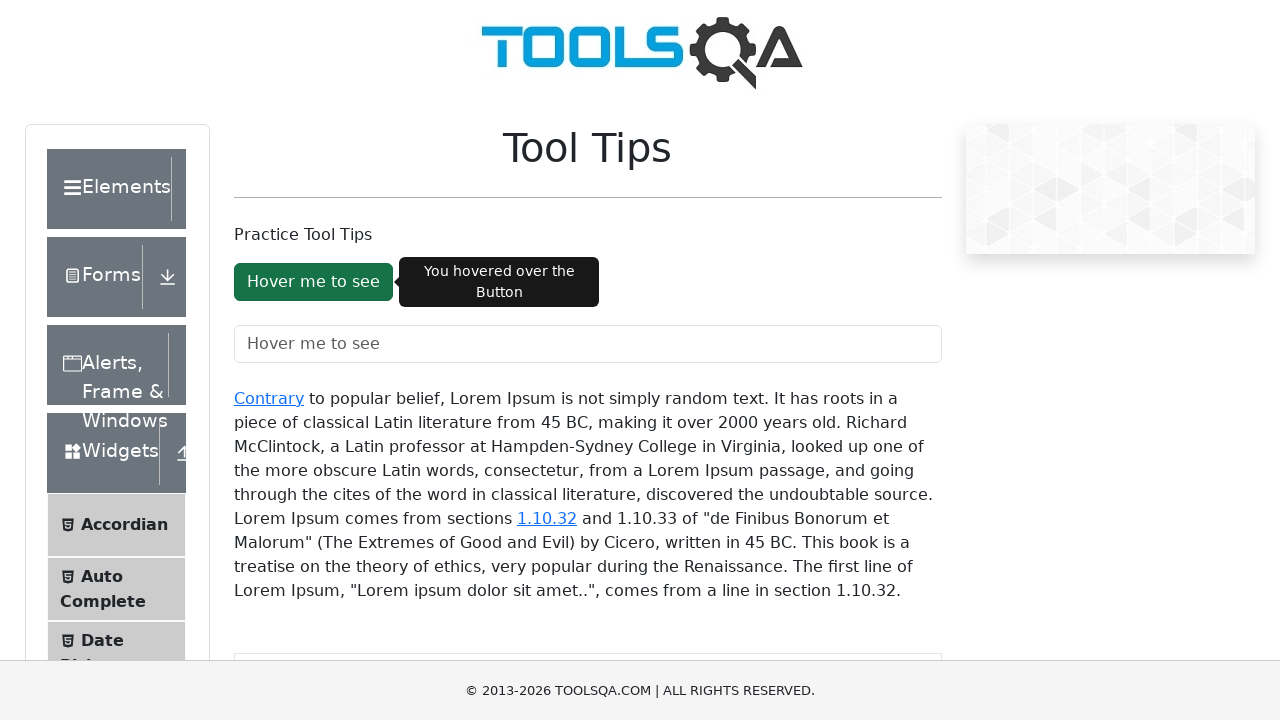

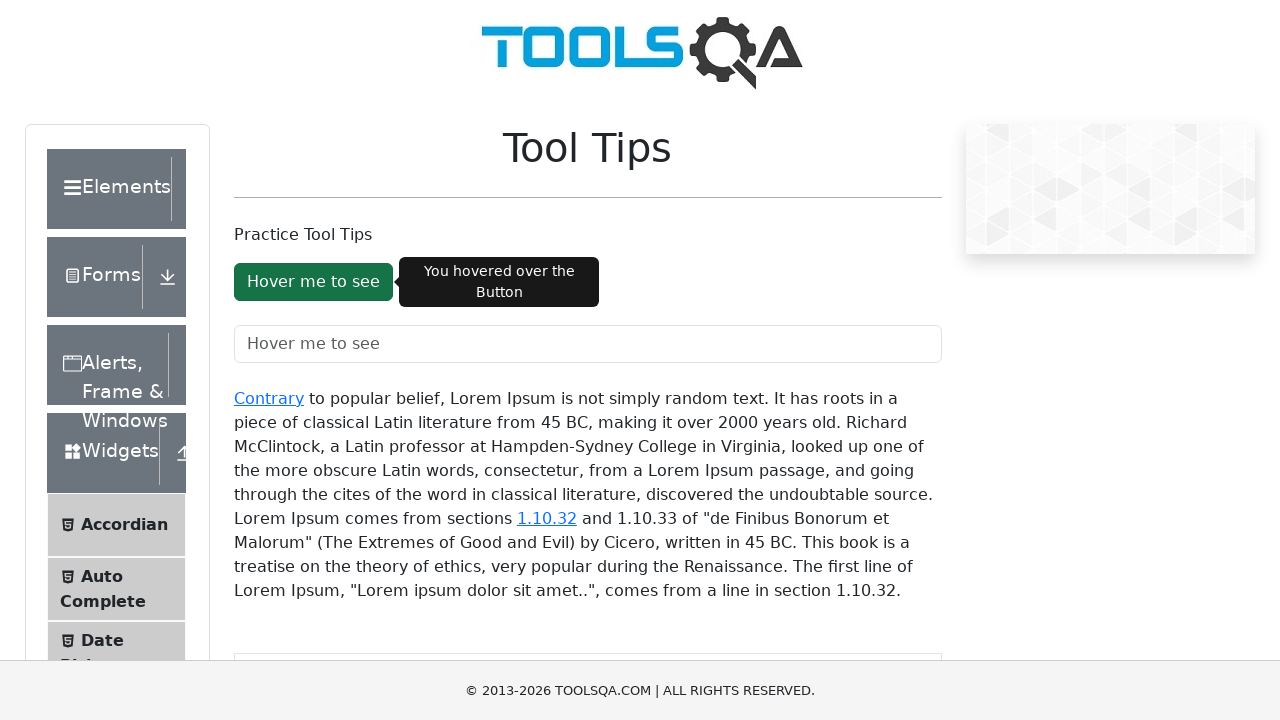